Tests various dropdown selection methods on a form page including standard select, custom dropdowns, city selection based on country, autocomplete, and language selection

Starting URL: https://www.leafground.com/select.xhtml

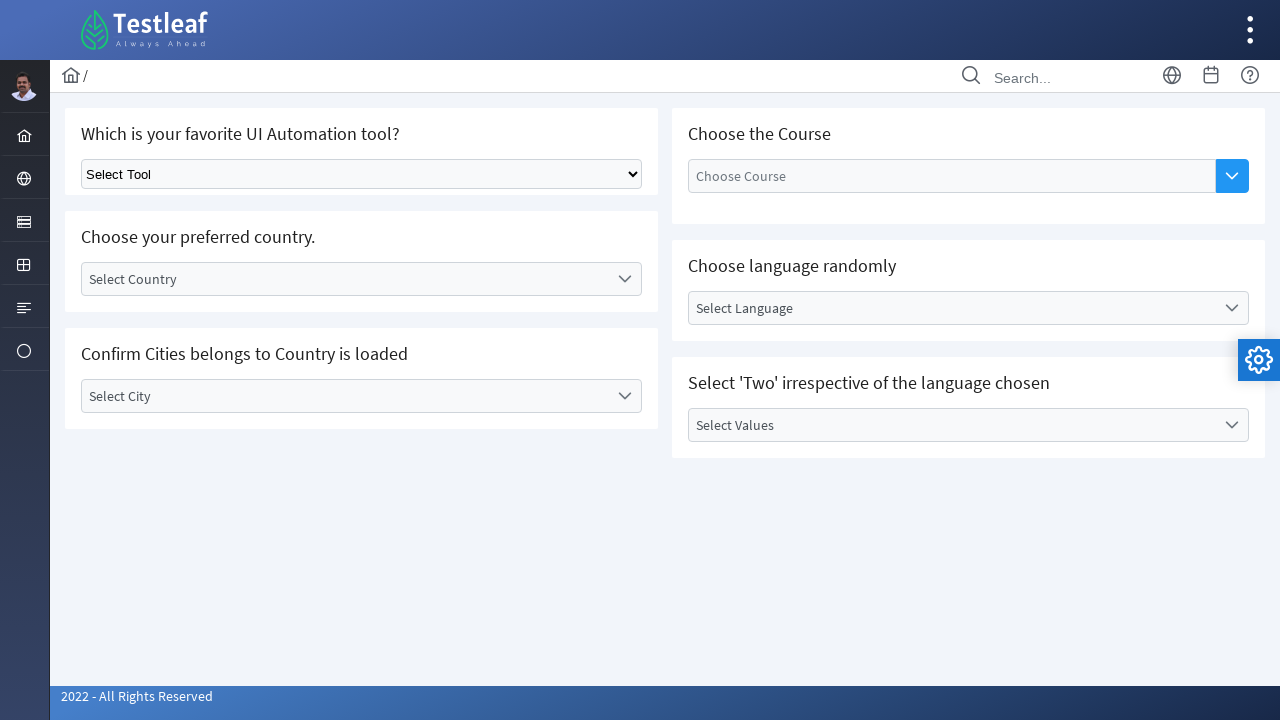

Selected 'Selenium' from standard select dropdown on select.ui-selectonemenu
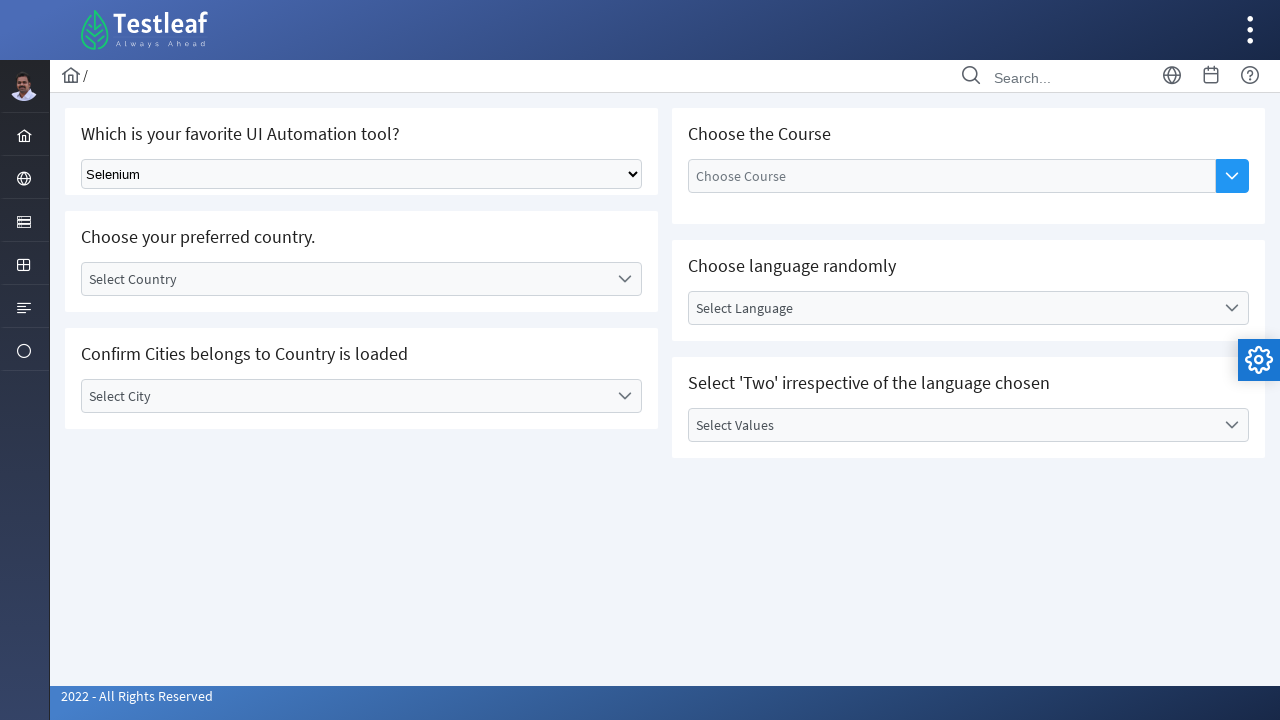

Clicked country dropdown to open it at (345, 279) on label.ui-selectonemenu-label
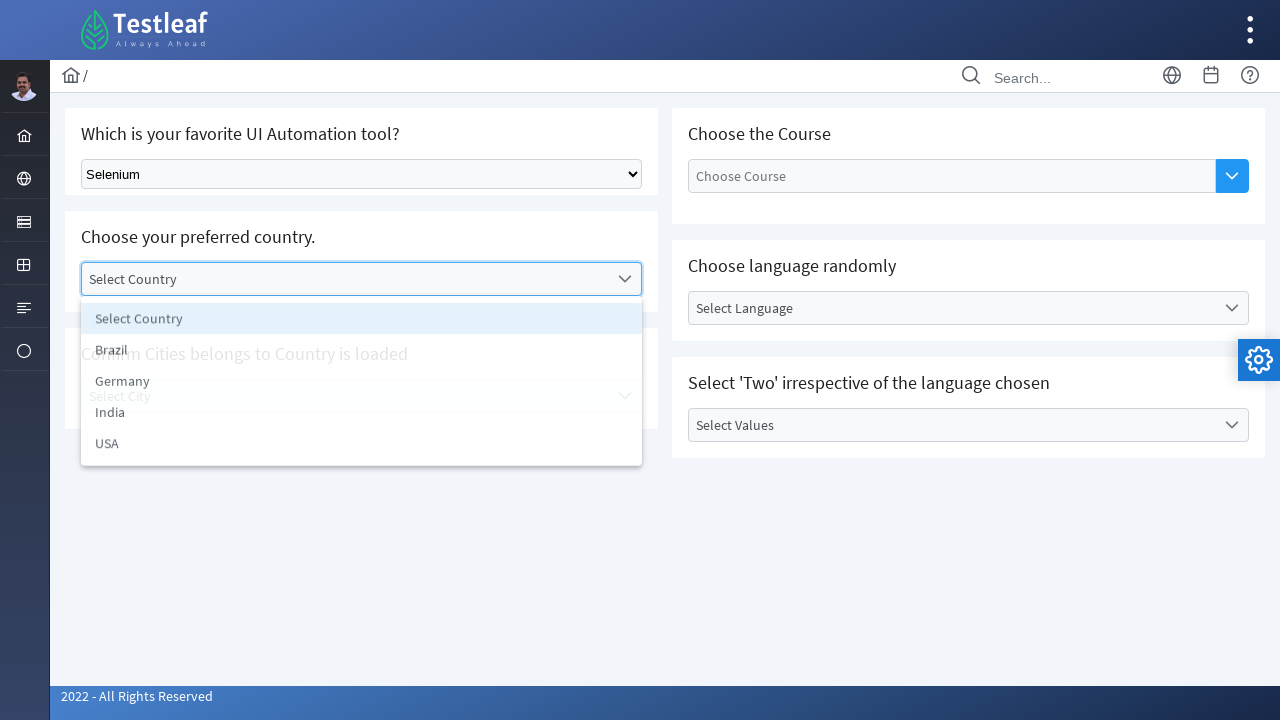

Selected 'India' from country dropdown at (362, 415) on (//div[contains(@class,'ui-selectonemenu-item')]/ul)[1]/li[contains(text(),'Indi
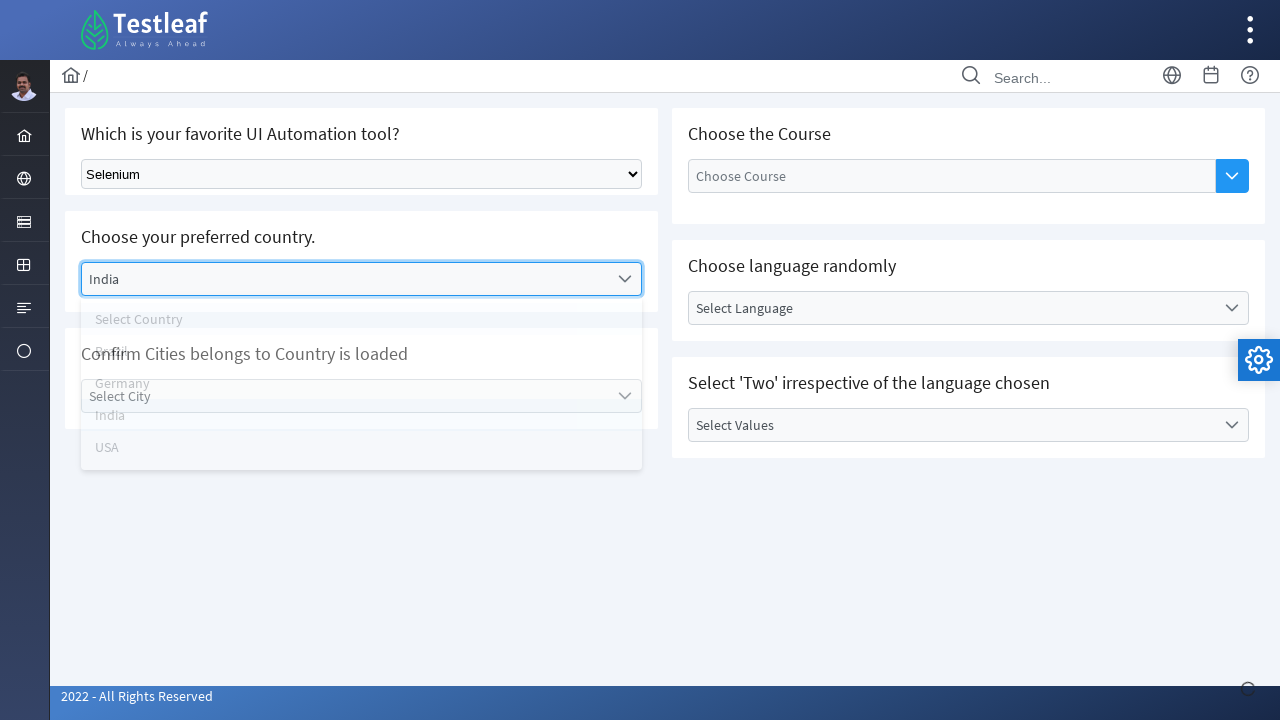

Waited for city dropdown to populate
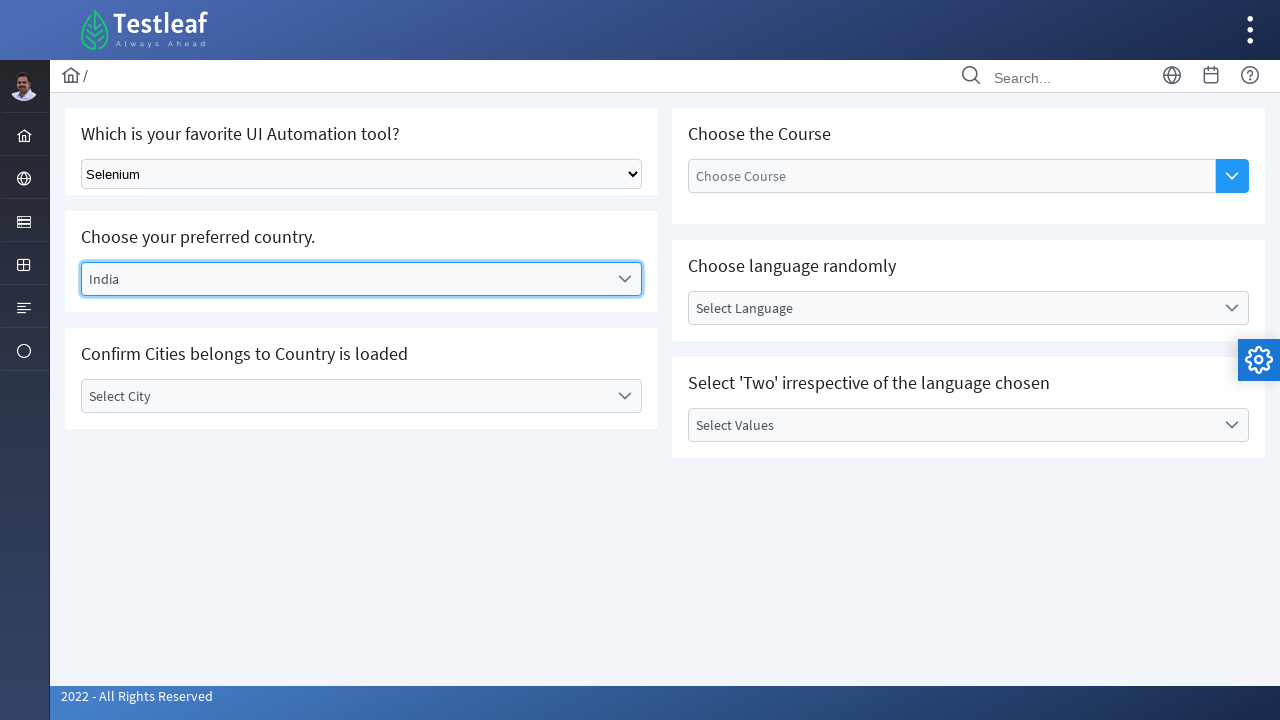

Clicked city dropdown to open it at (345, 396) on xpath=//label[contains(text(),'Select City')]
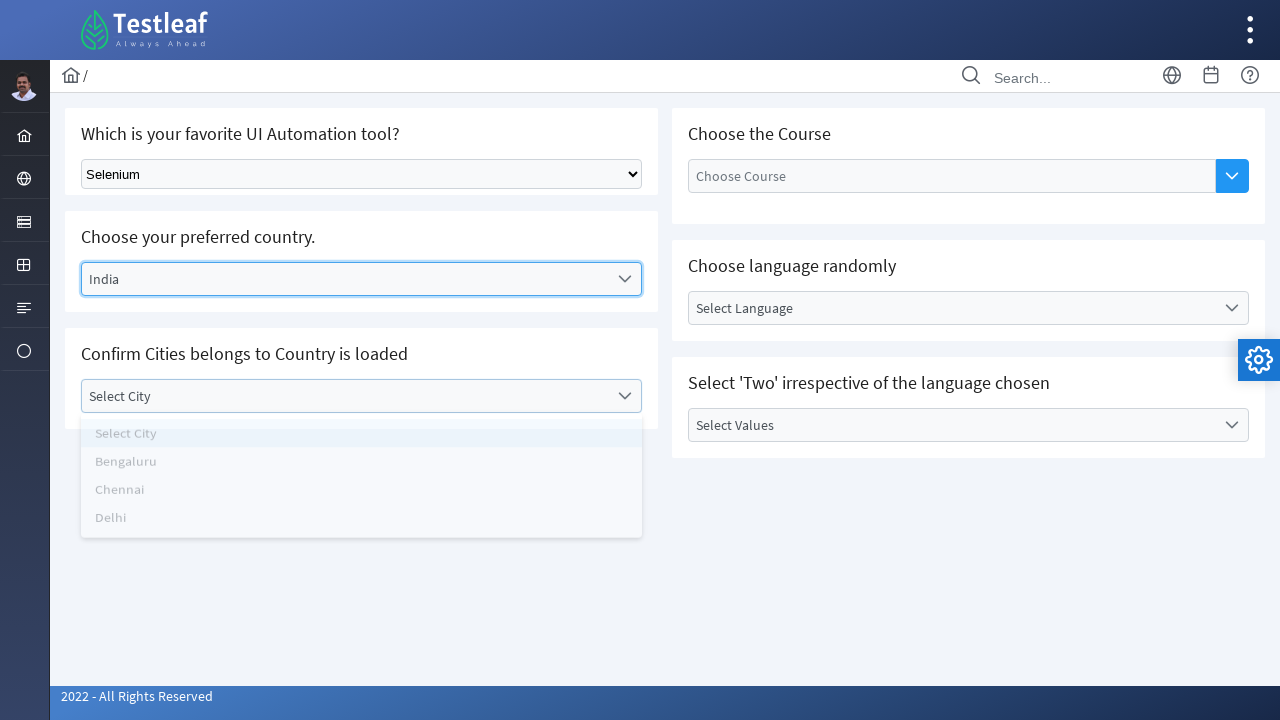

Verified city dropdown loaded with 4 cities
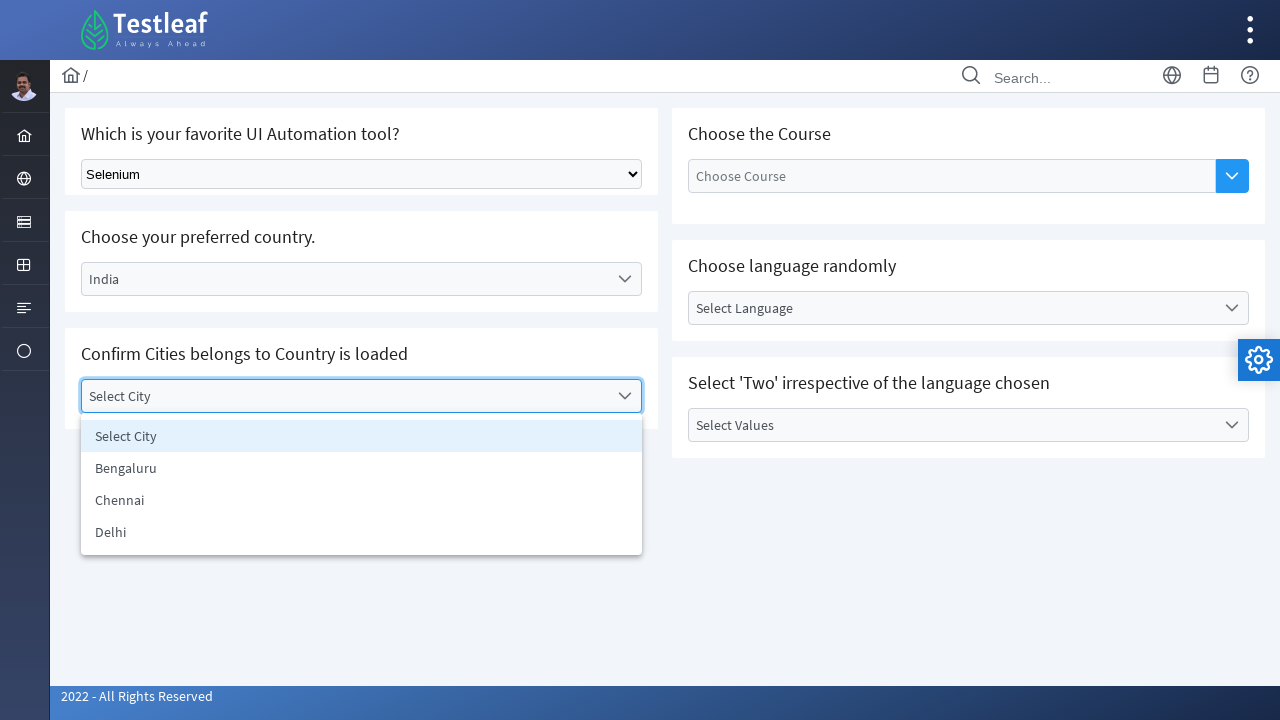

Selected 'Chennai' from city dropdown at (362, 500) on xpath=//div[contains(@class,'ui-selectonemenu-item')]/ul/li[contains(text(),'Che
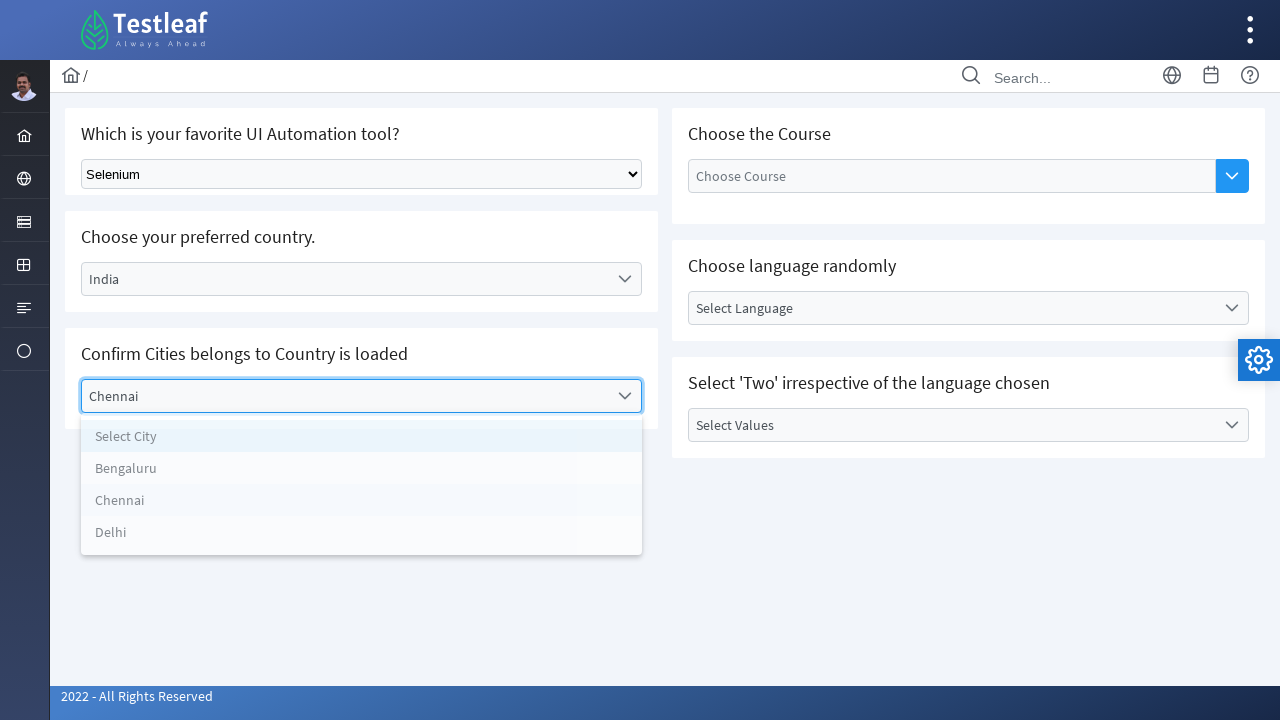

Clicked autocomplete dropdown to open it at (1232, 176) on button.ui-autocomplete-dropdown
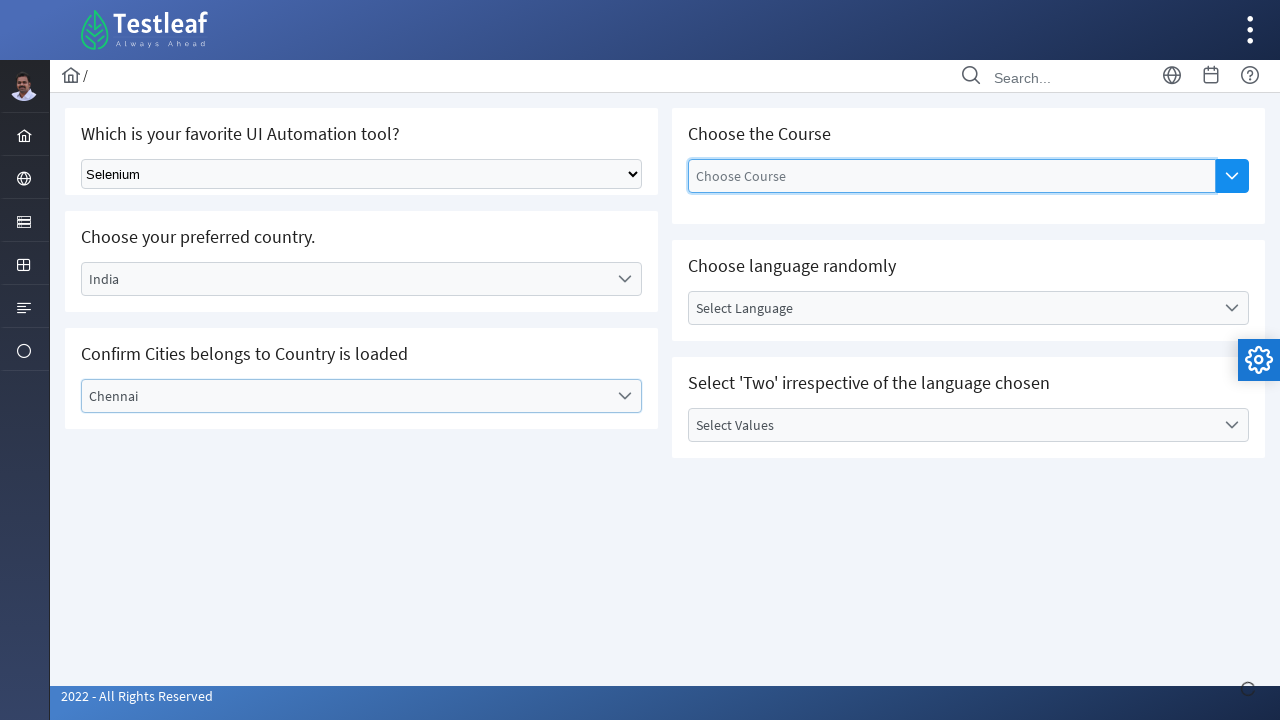

Waited for autocomplete options to load
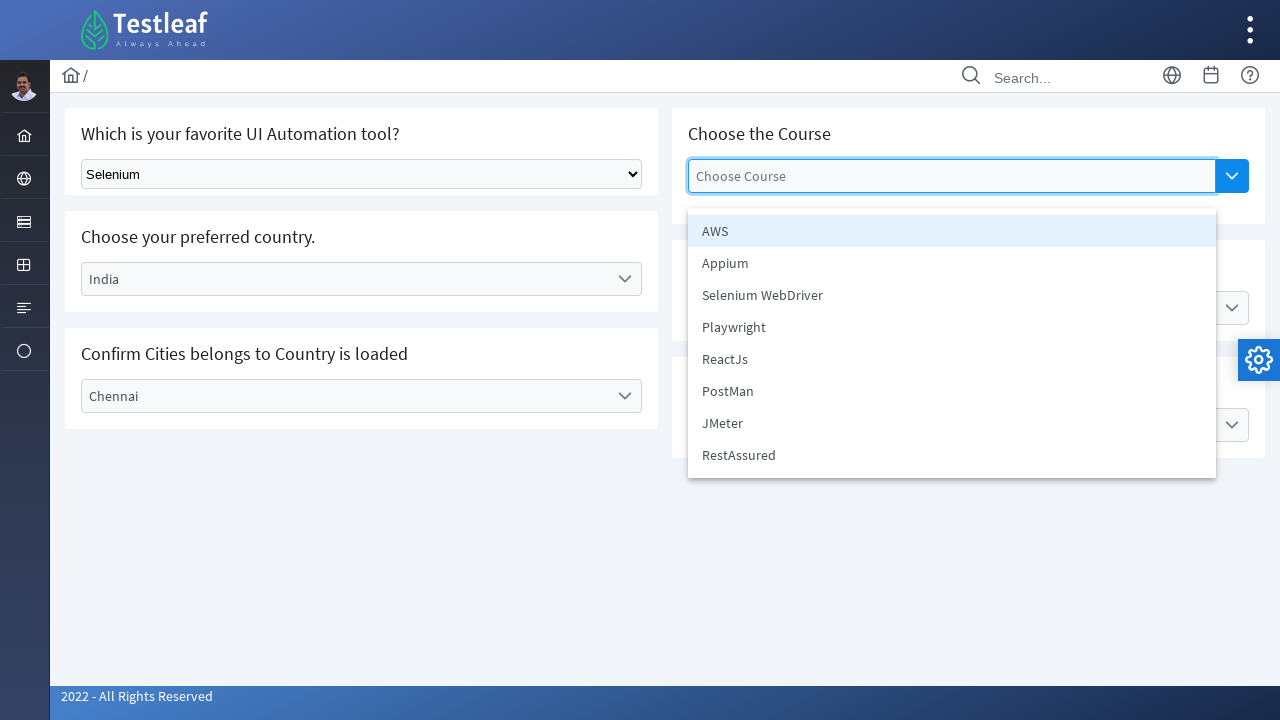

Selected third option from autocomplete dropdown at (952, 295) on (//span[contains(@class,'ui-autocomplete-panel')]/ul/li)[3]
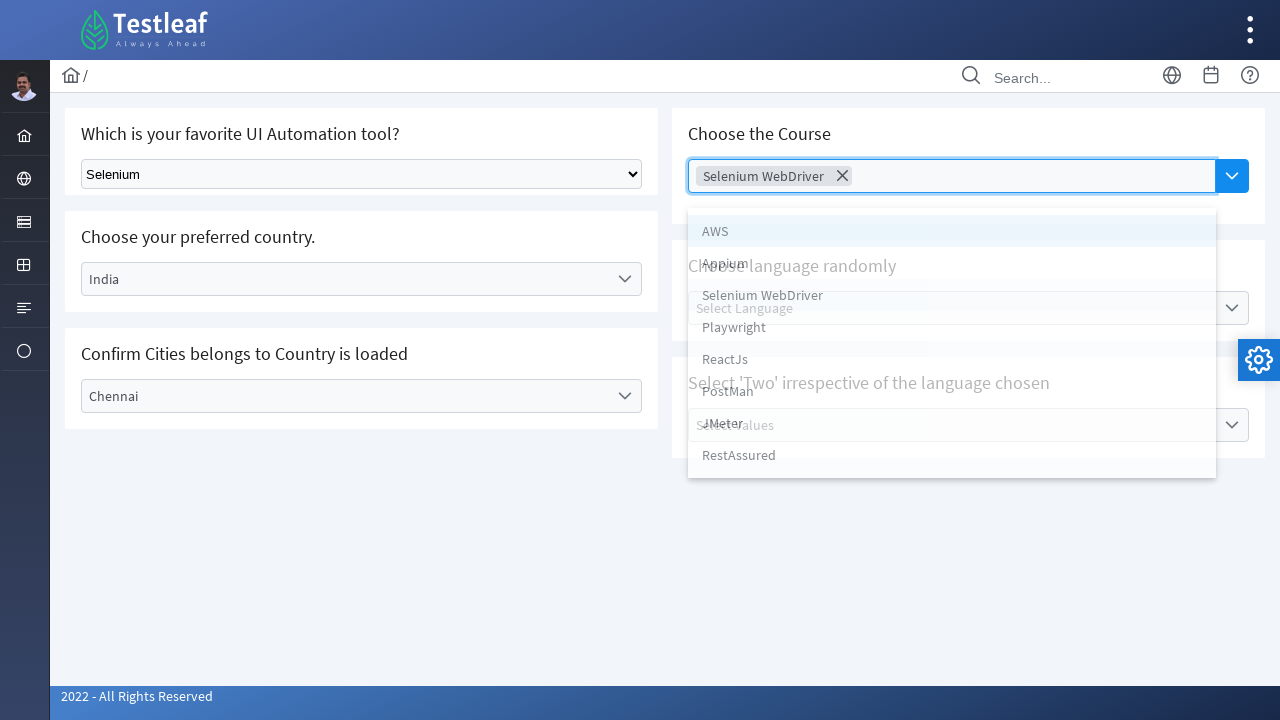

Clicked language dropdown to open it at (952, 308) on xpath=//label[contains(text(),'Select Language')]
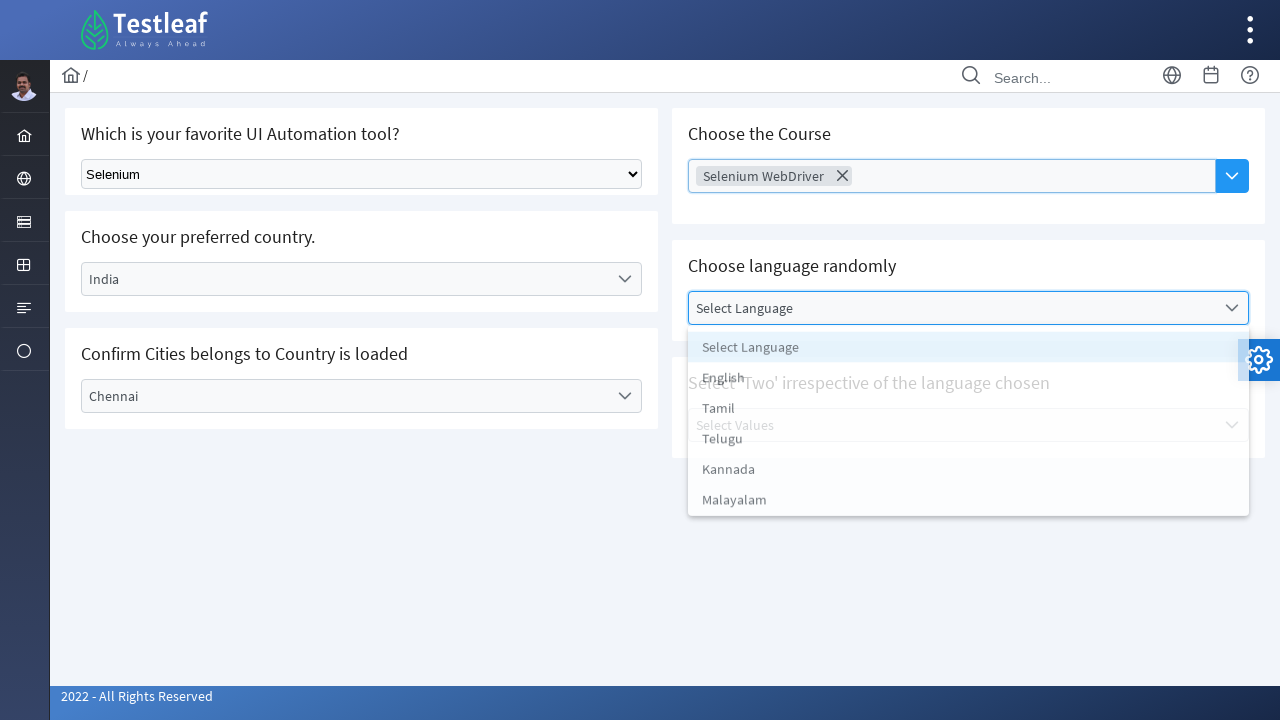

Selected 'Tamil' from language dropdown at (968, 412) on (//div[contains(@class,'ui-selectonemenu-items')])[2]/ul/li[contains(text(),'Tam
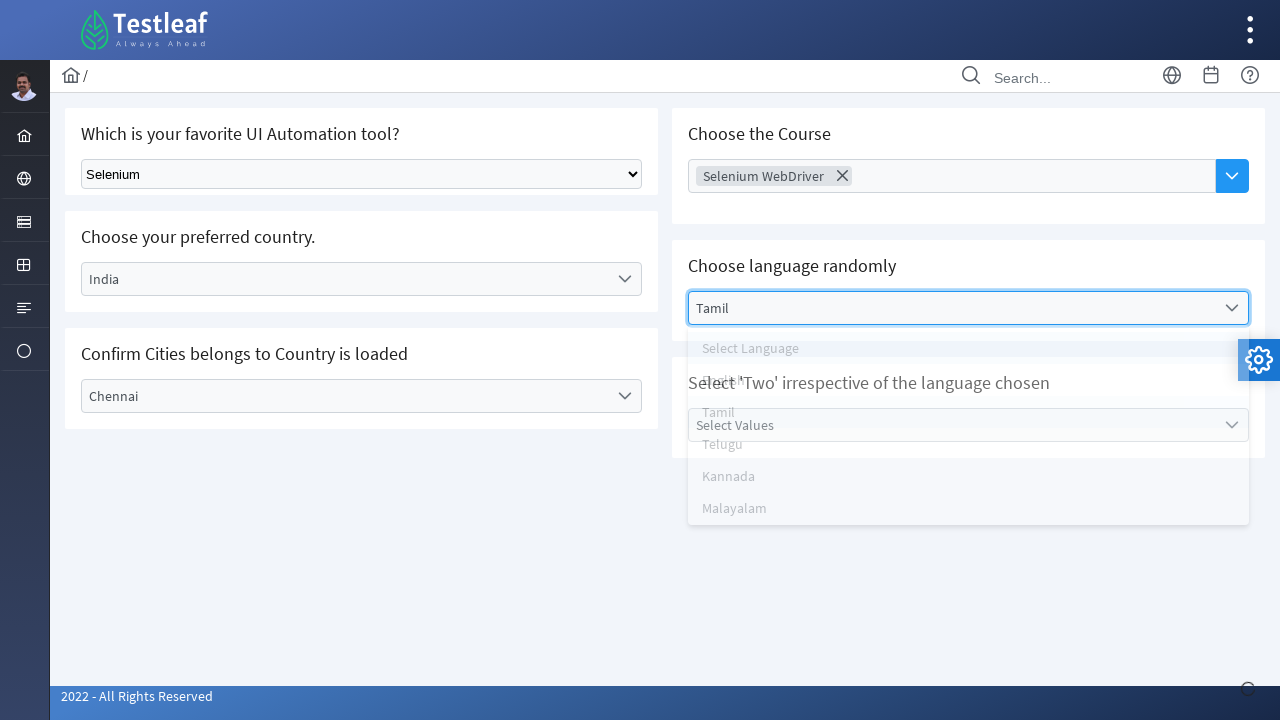

Waited before interacting with Select Values dropdown
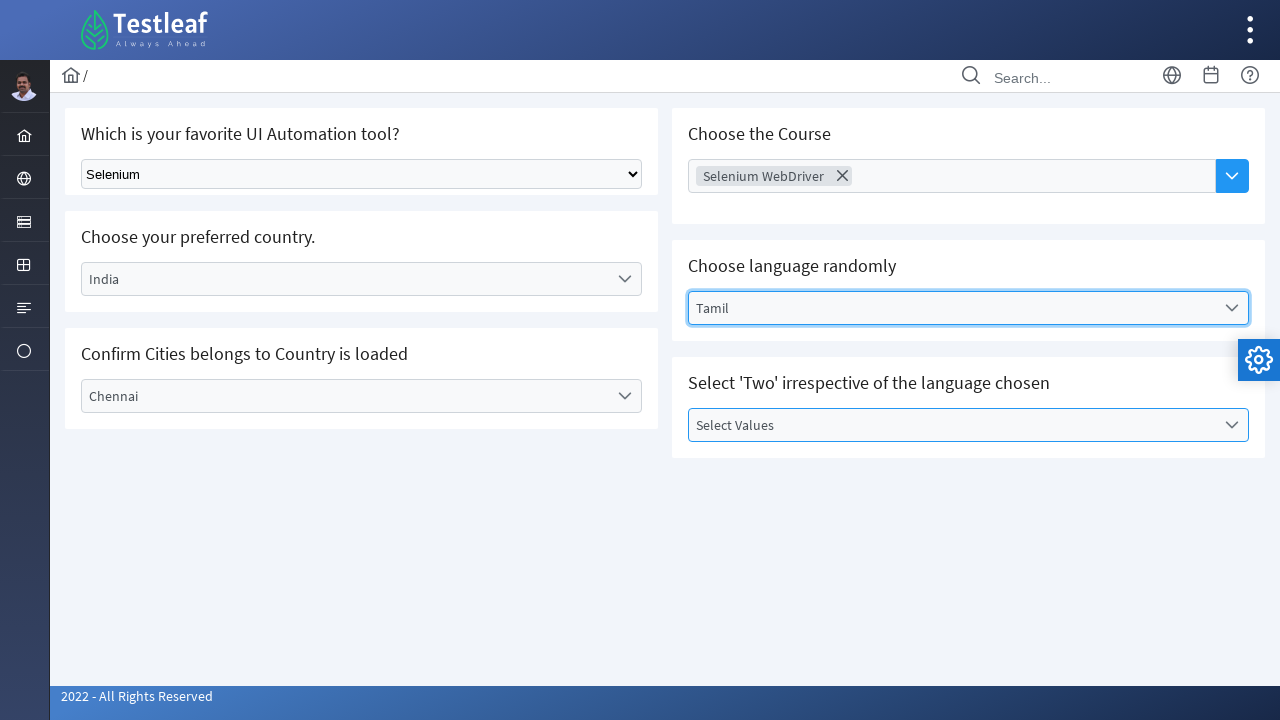

Clicked Select Values dropdown to open it at (952, 425) on xpath=//label[contains(text(),'Select Values')]
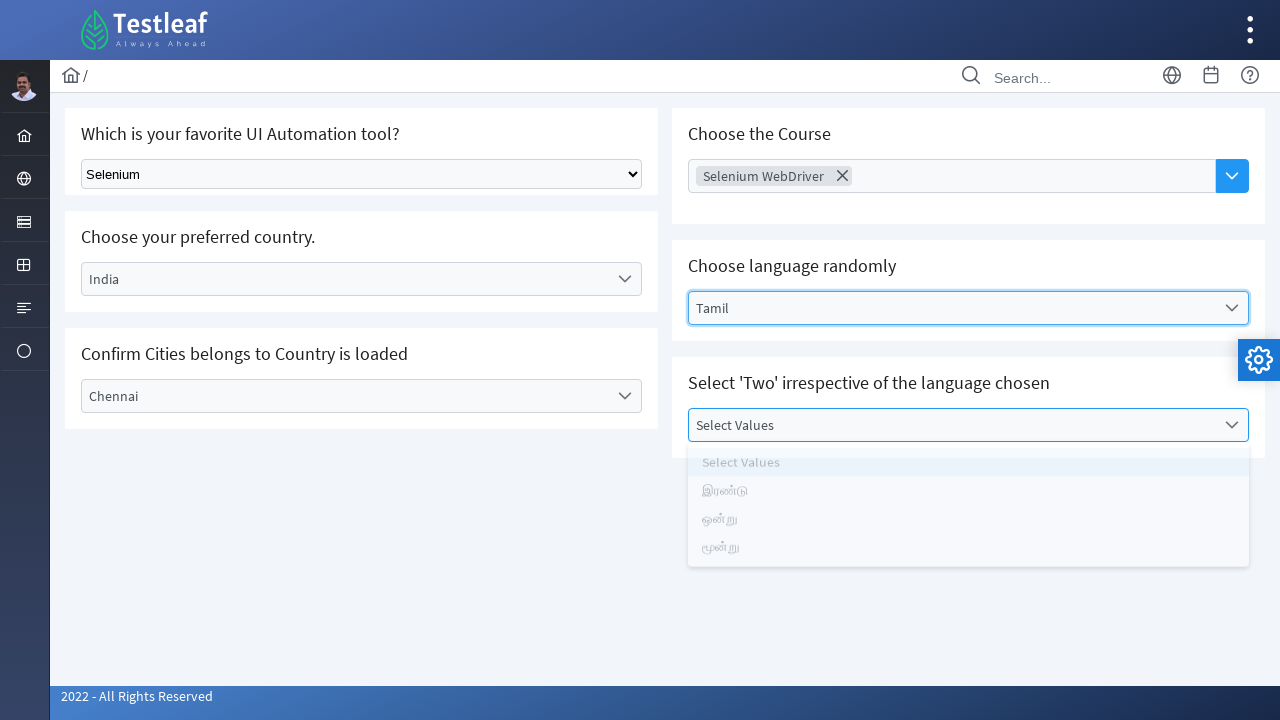

Selected second option from Select Values dropdown at (968, 497) on (//div[@class='ui-selectonemenu-items-wrapper']/ul)[4]/li[2]
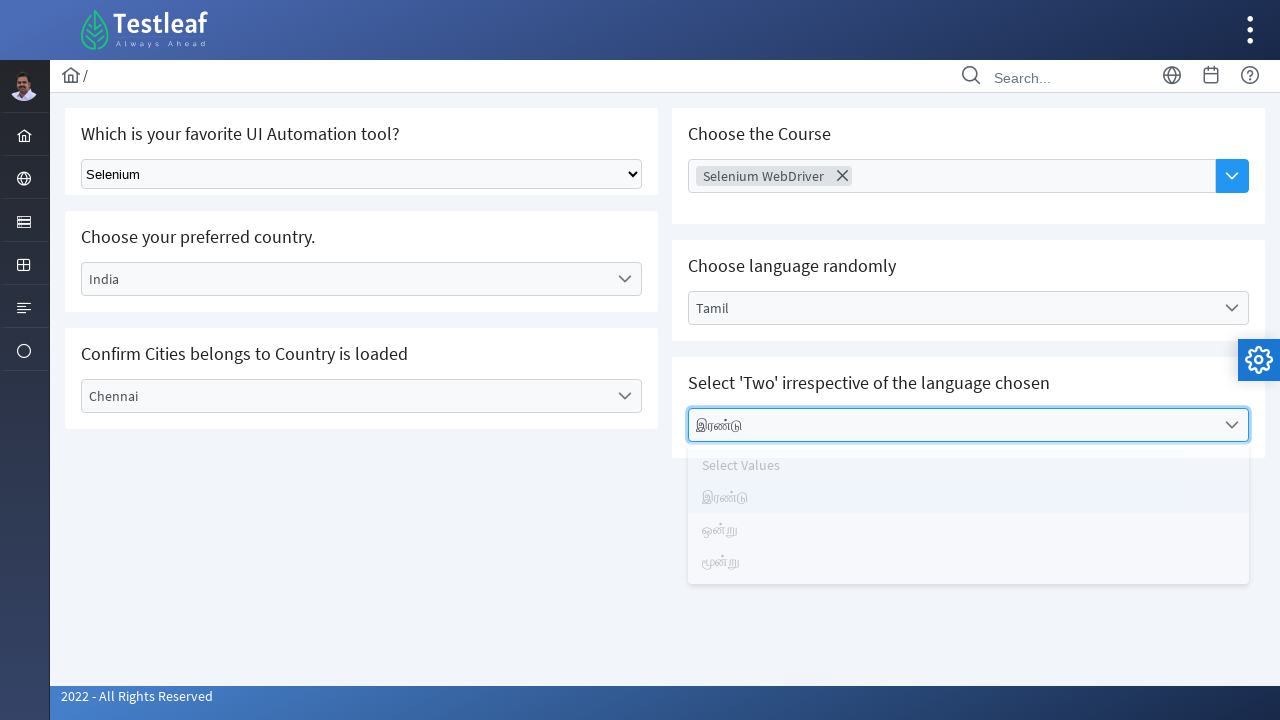

Test completed - all dropdown selections successful
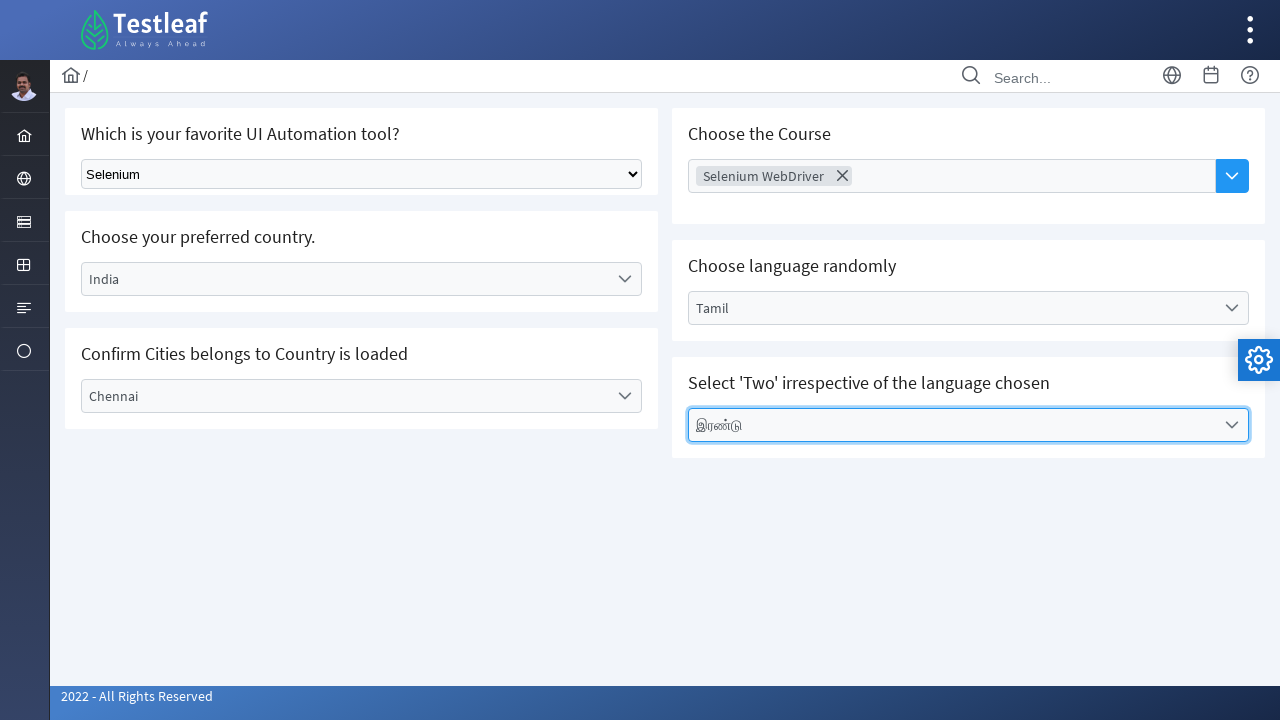

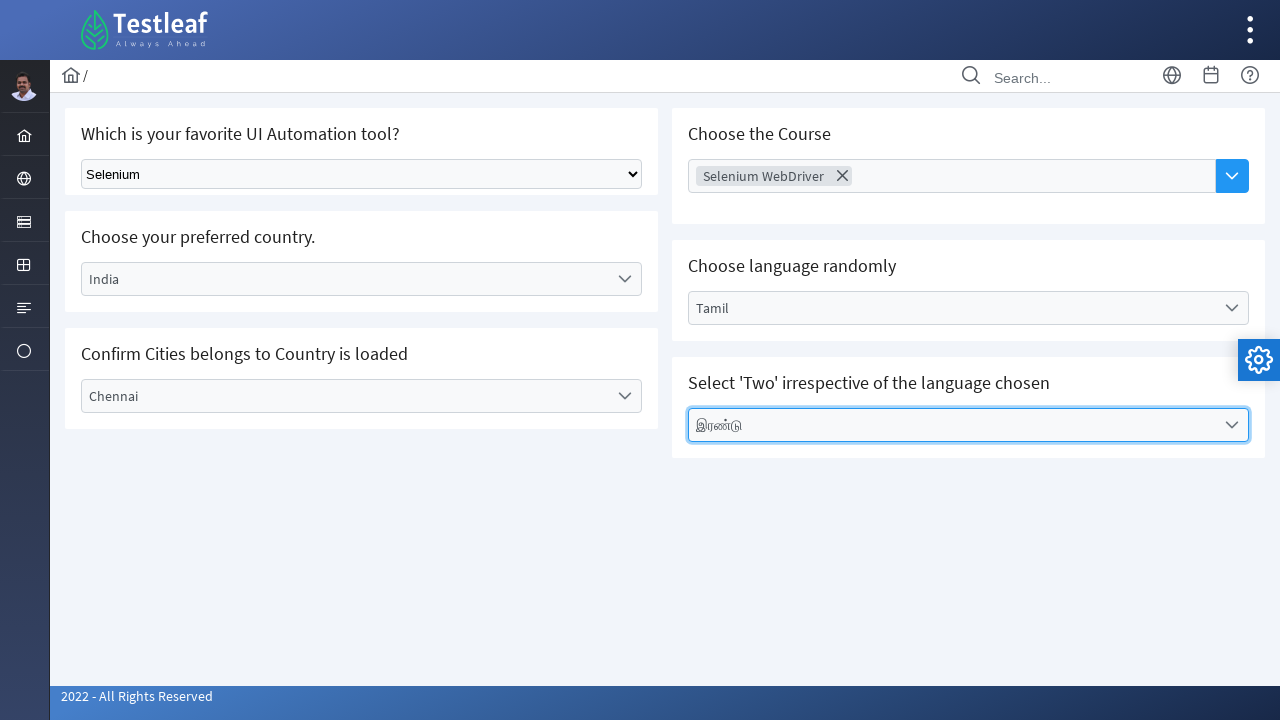